Navigates through multiple pages of a data table, clicking pagination links and verifying table content is loaded on each page

Starting URL: https://testautomationpractice.blogspot.com/

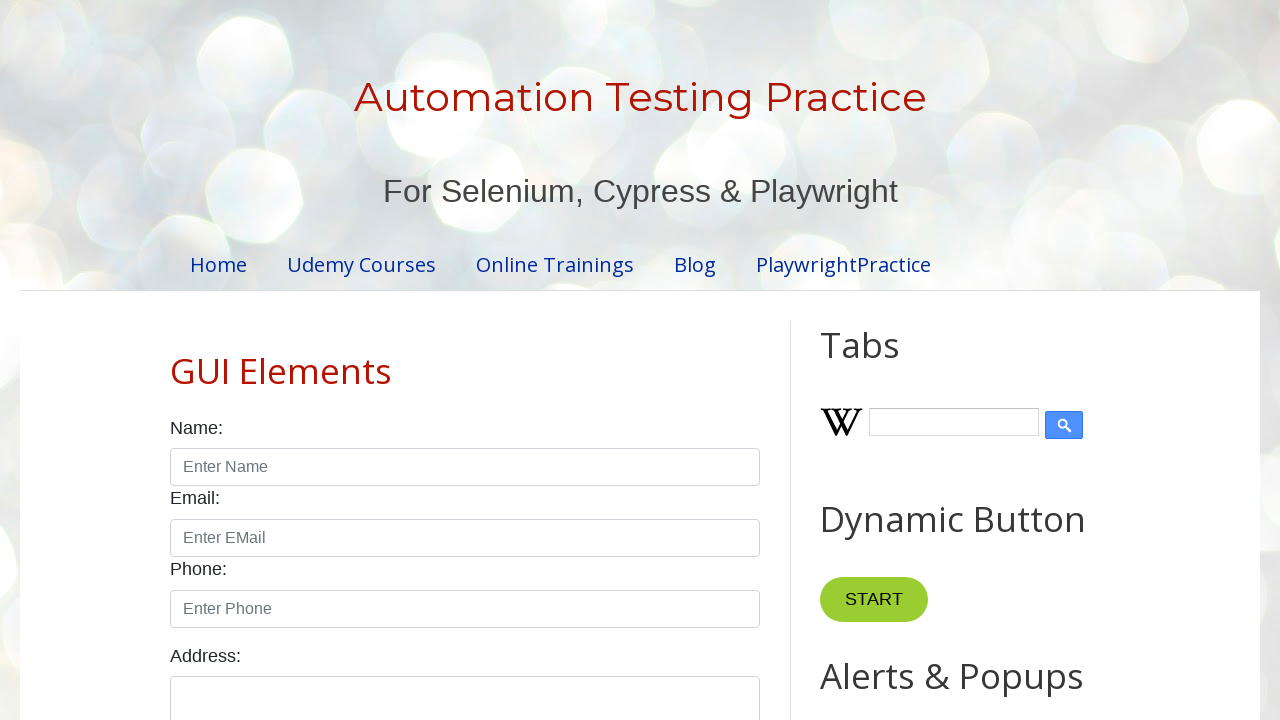

Clicked pagination link for page 1 at (416, 361) on //div[@id='HTML8']//a[text()='1']
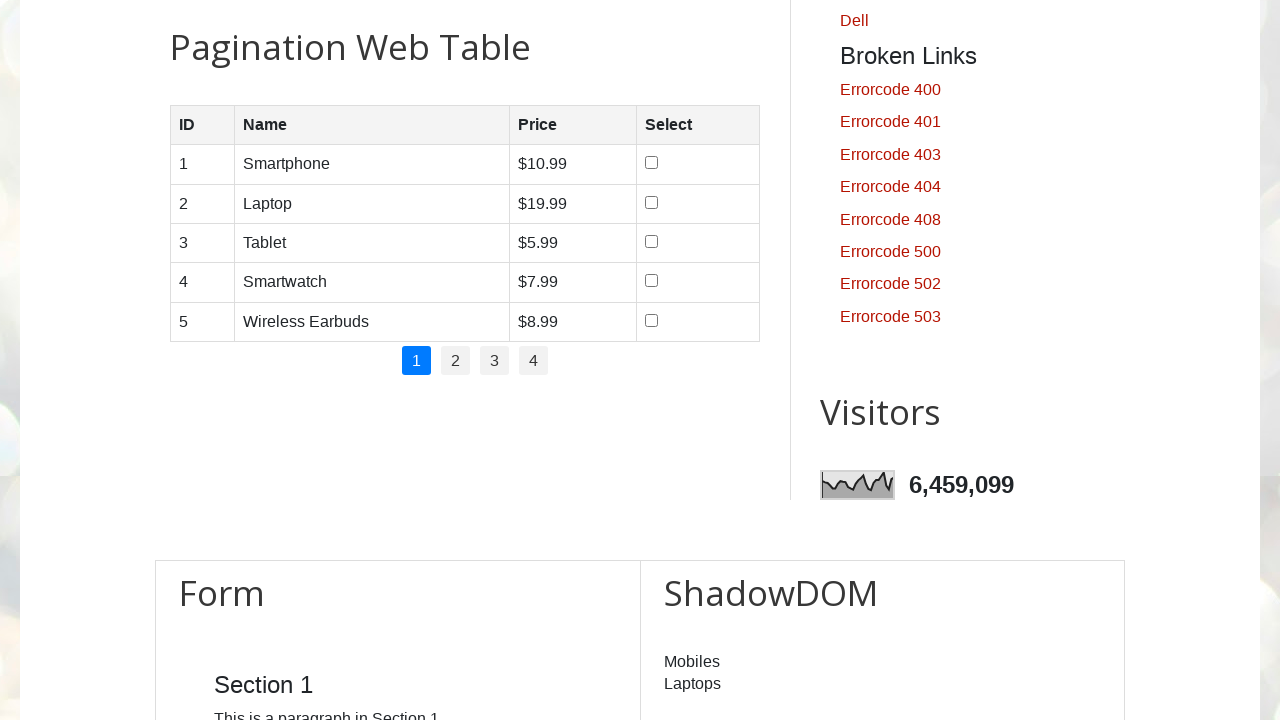

Table loaded on page 1
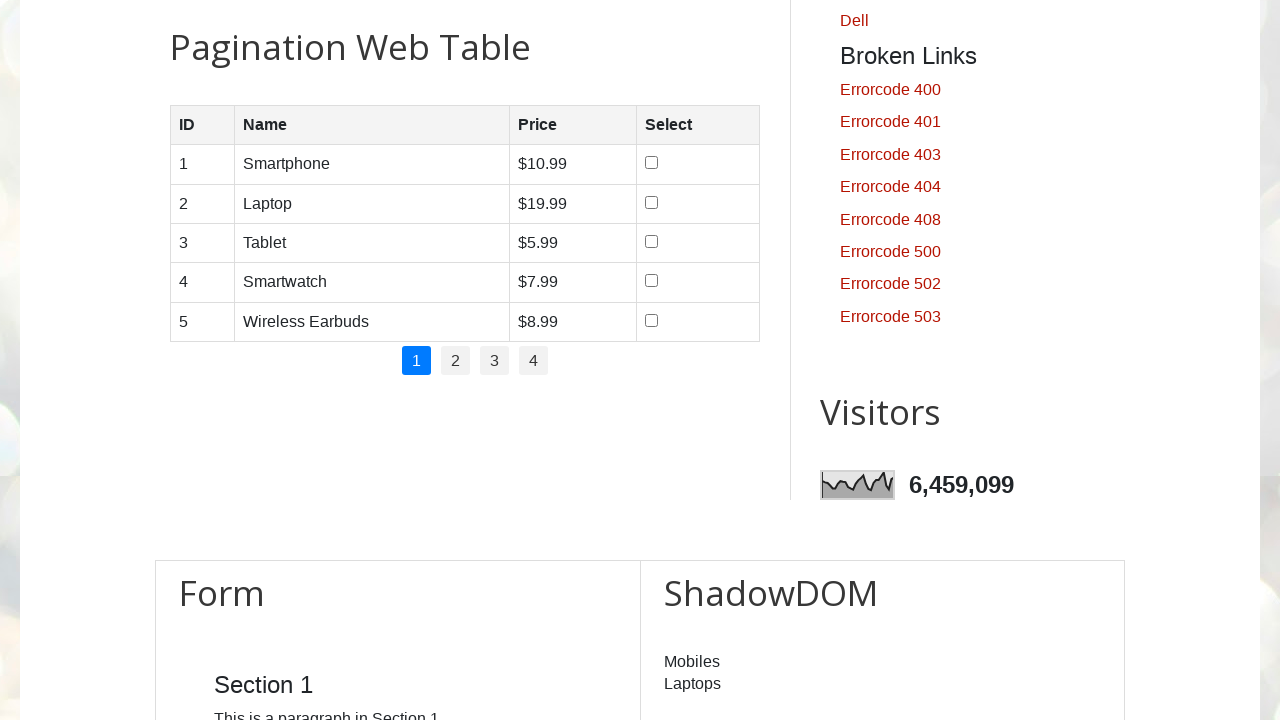

Table rows verified as present on page 1
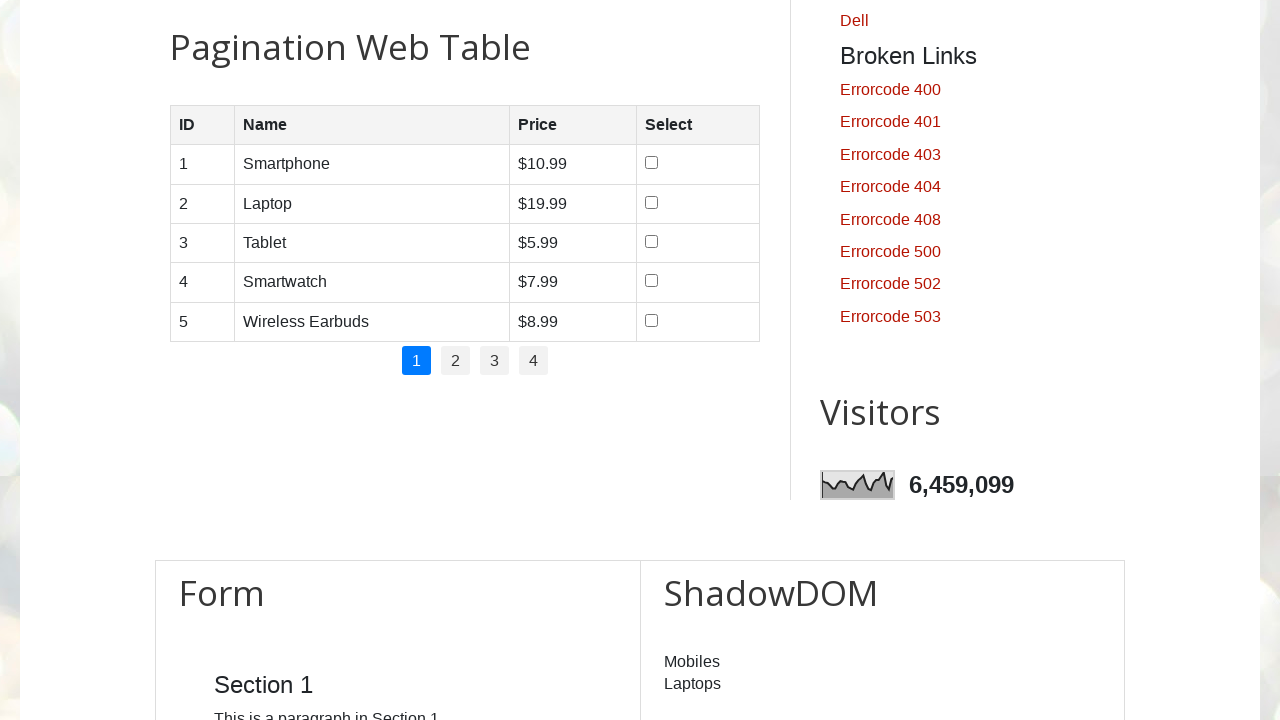

Clicked pagination link for page 2 at (456, 361) on //div[@id='HTML8']//a[text()='2']
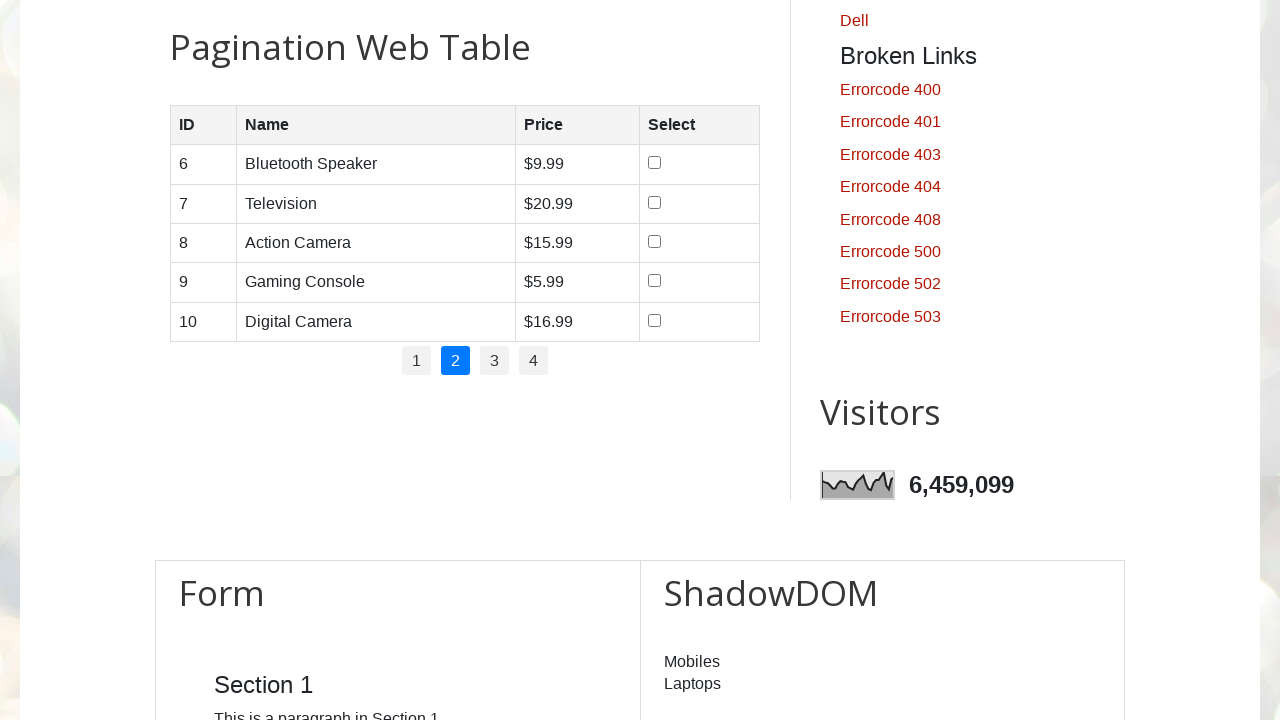

Table loaded on page 2
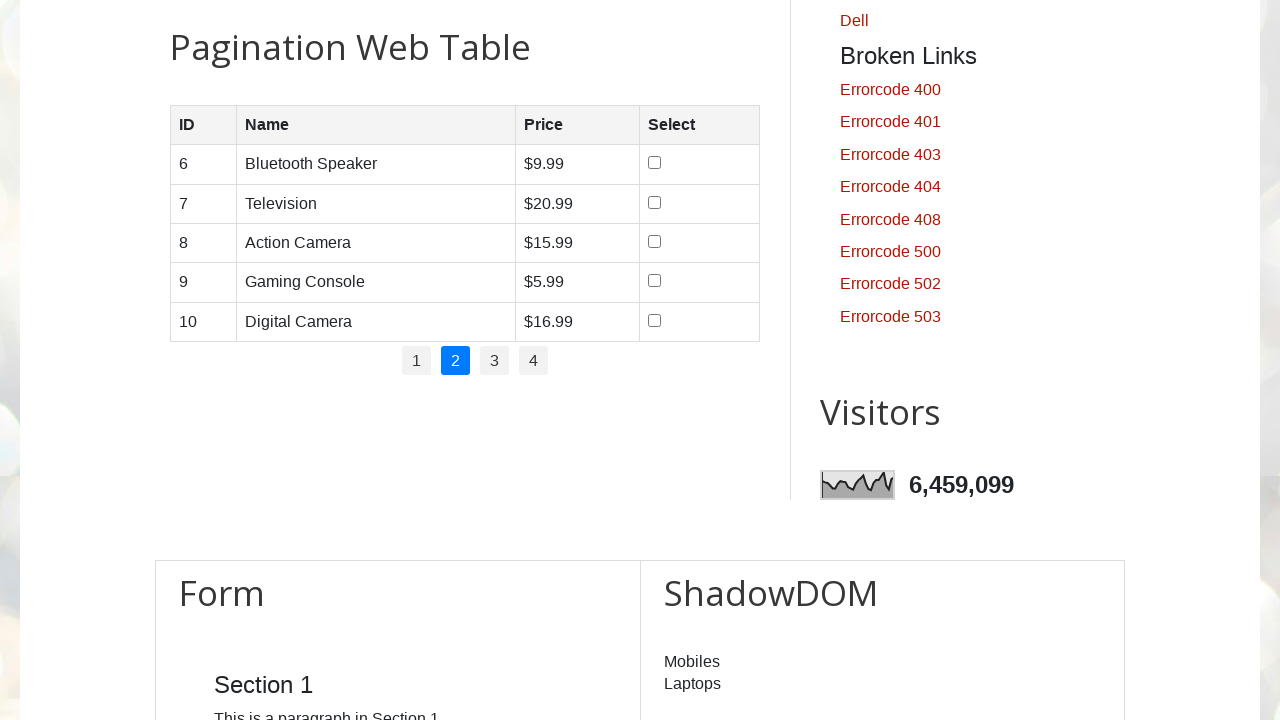

Table rows verified as present on page 2
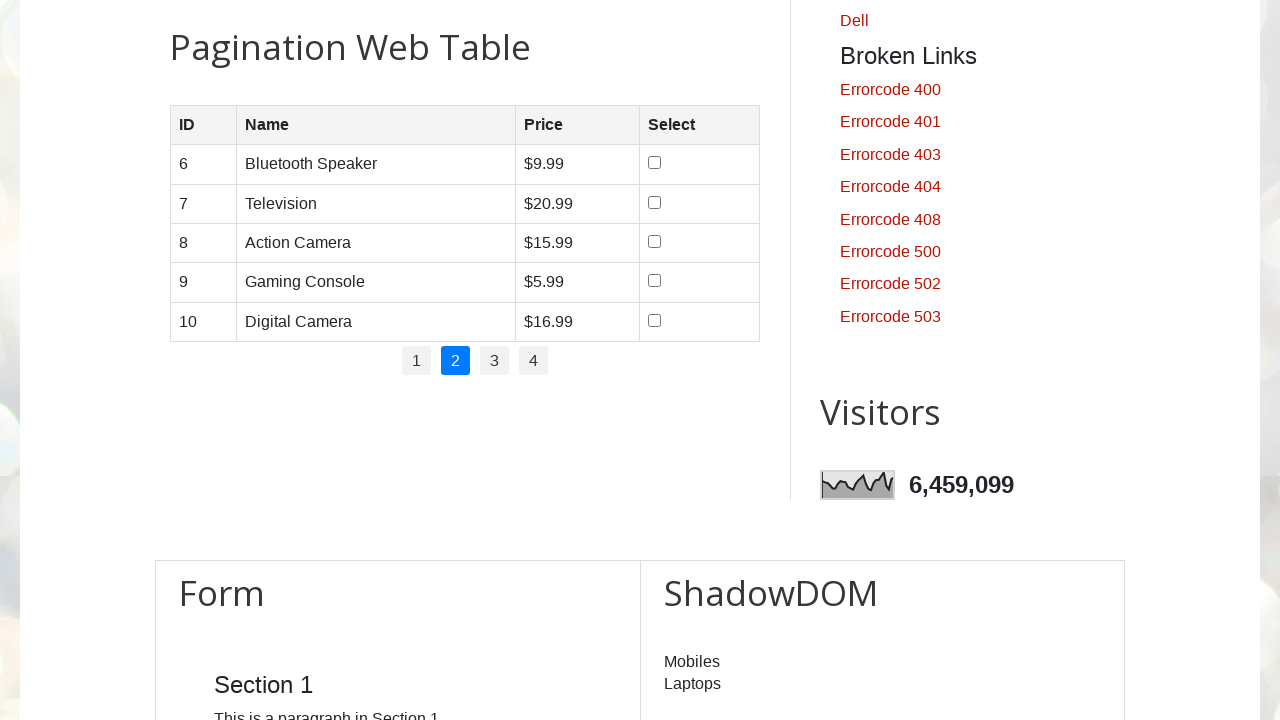

Clicked pagination link for page 3 at (494, 361) on //div[@id='HTML8']//a[text()='3']
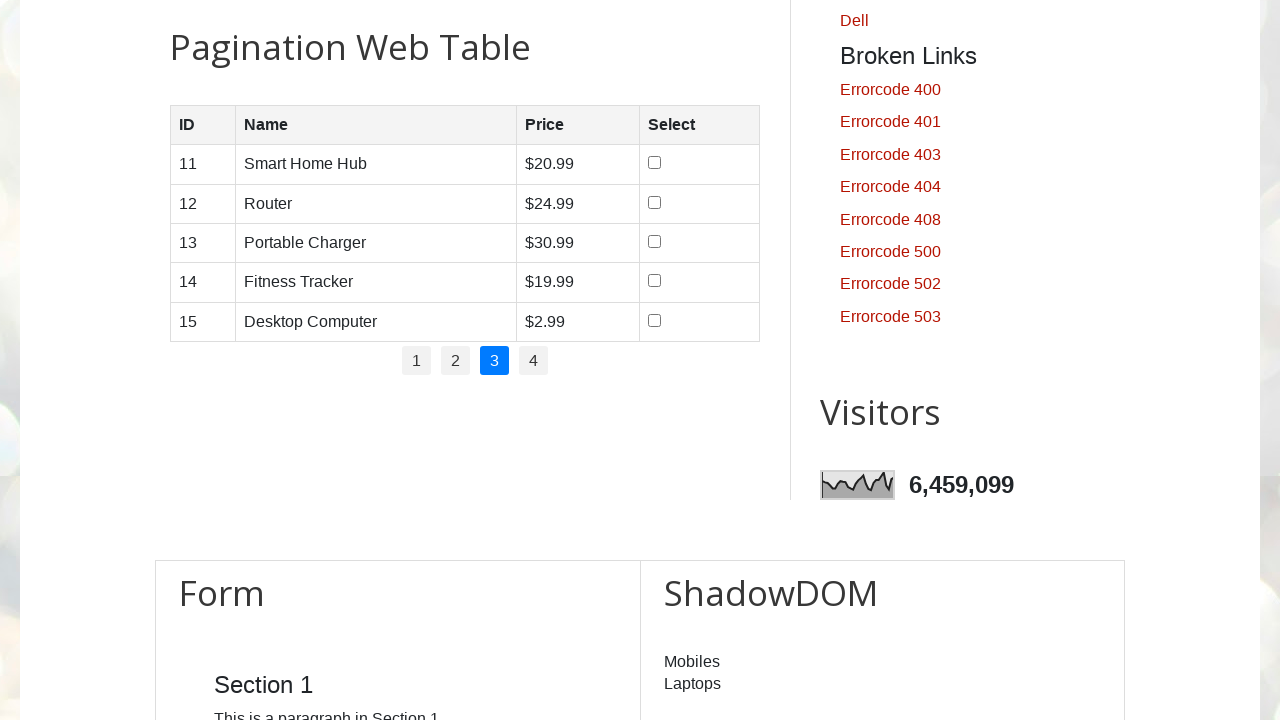

Table loaded on page 3
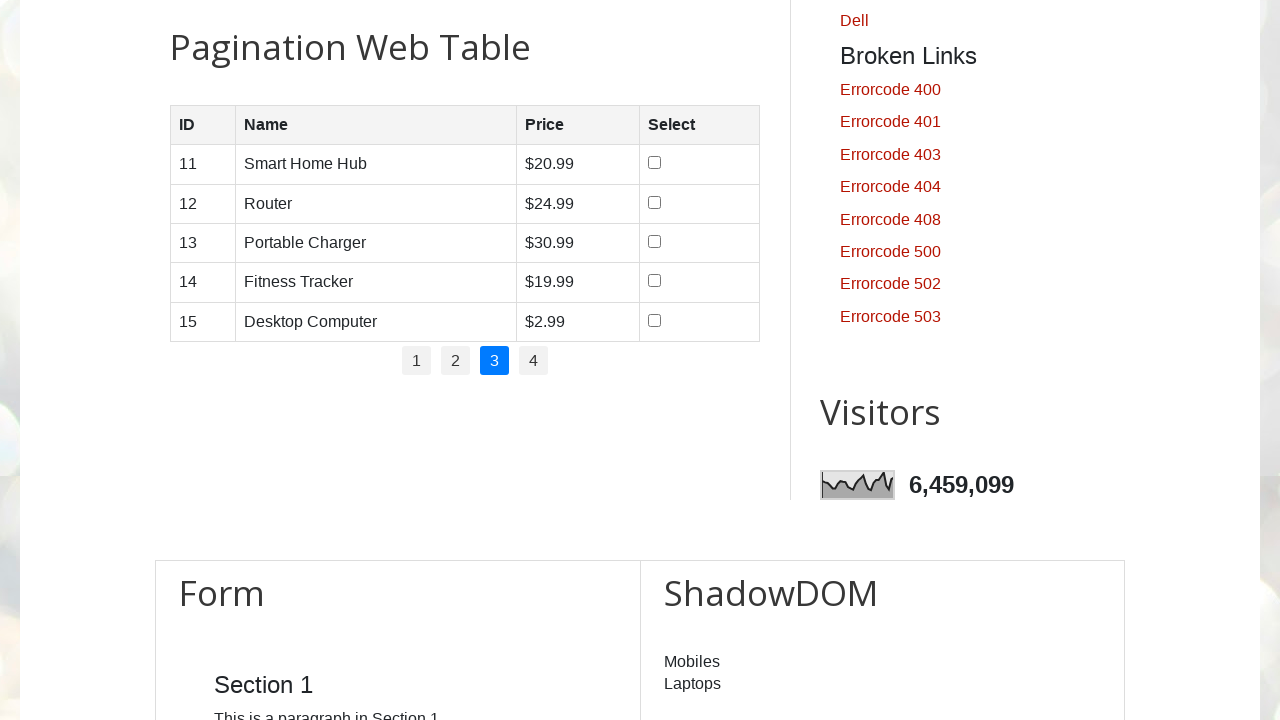

Table rows verified as present on page 3
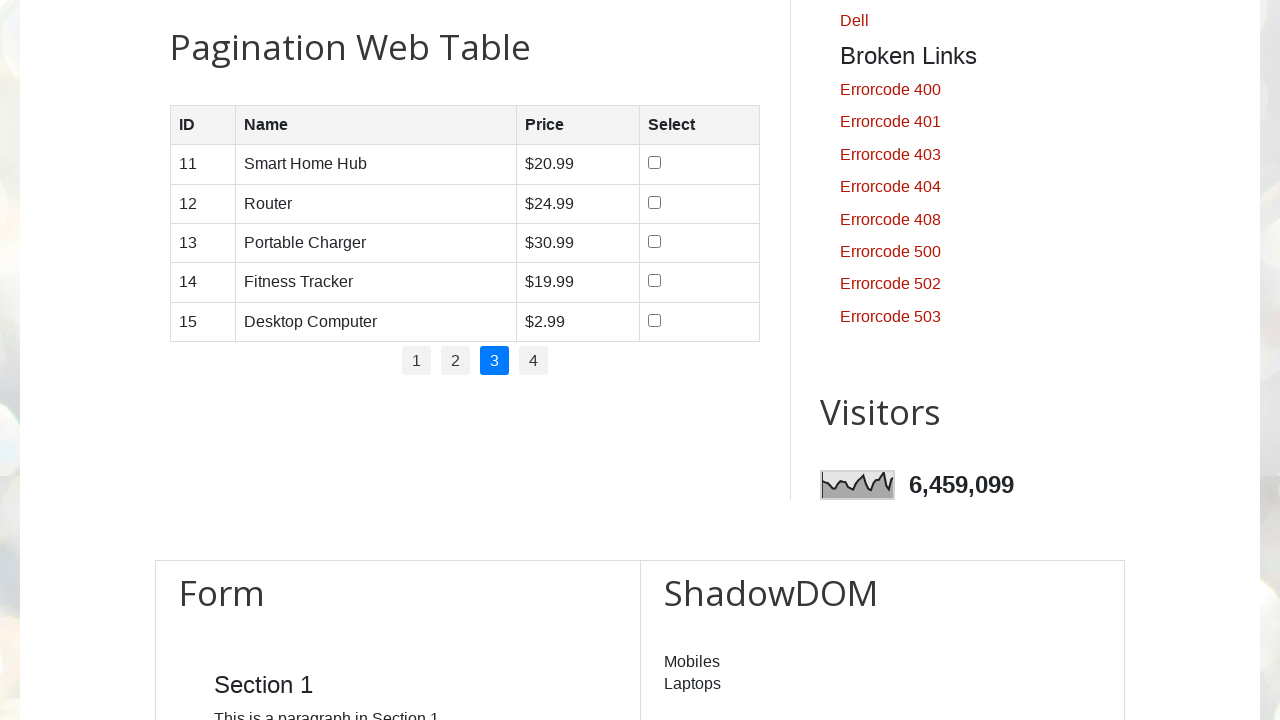

Clicked pagination link for page 4 at (534, 361) on //div[@id='HTML8']//a[text()='4']
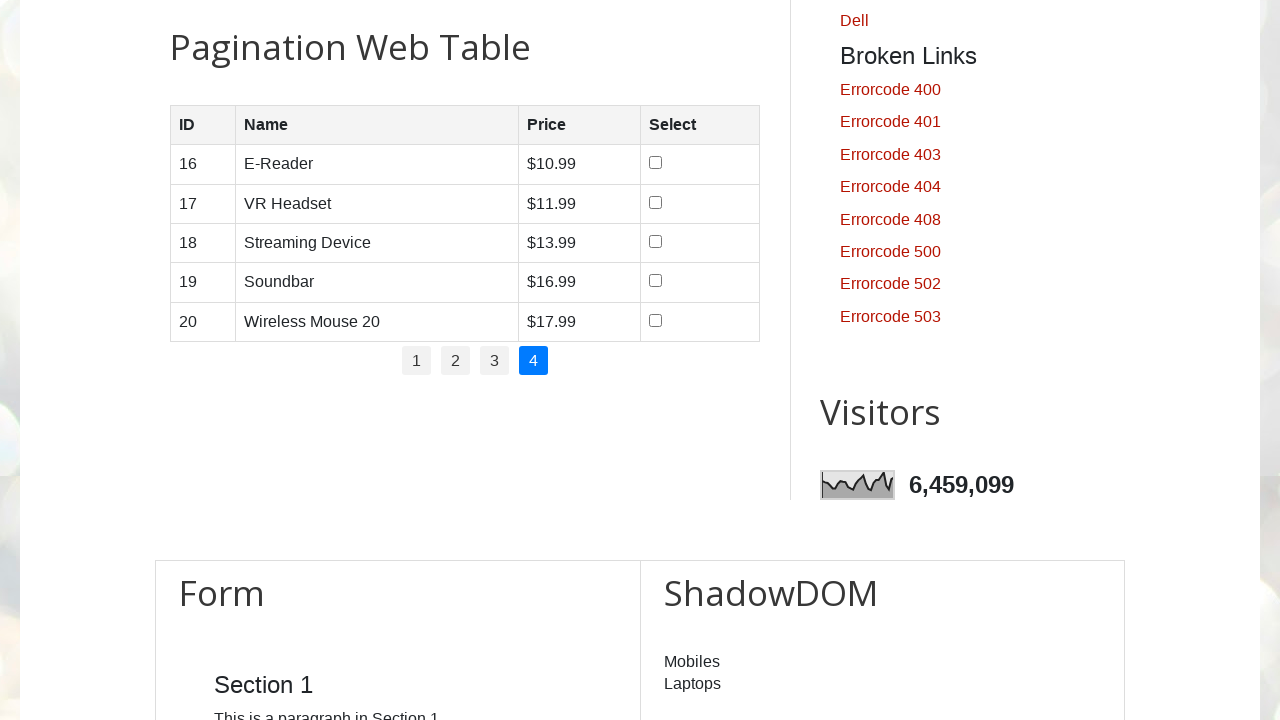

Table loaded on page 4
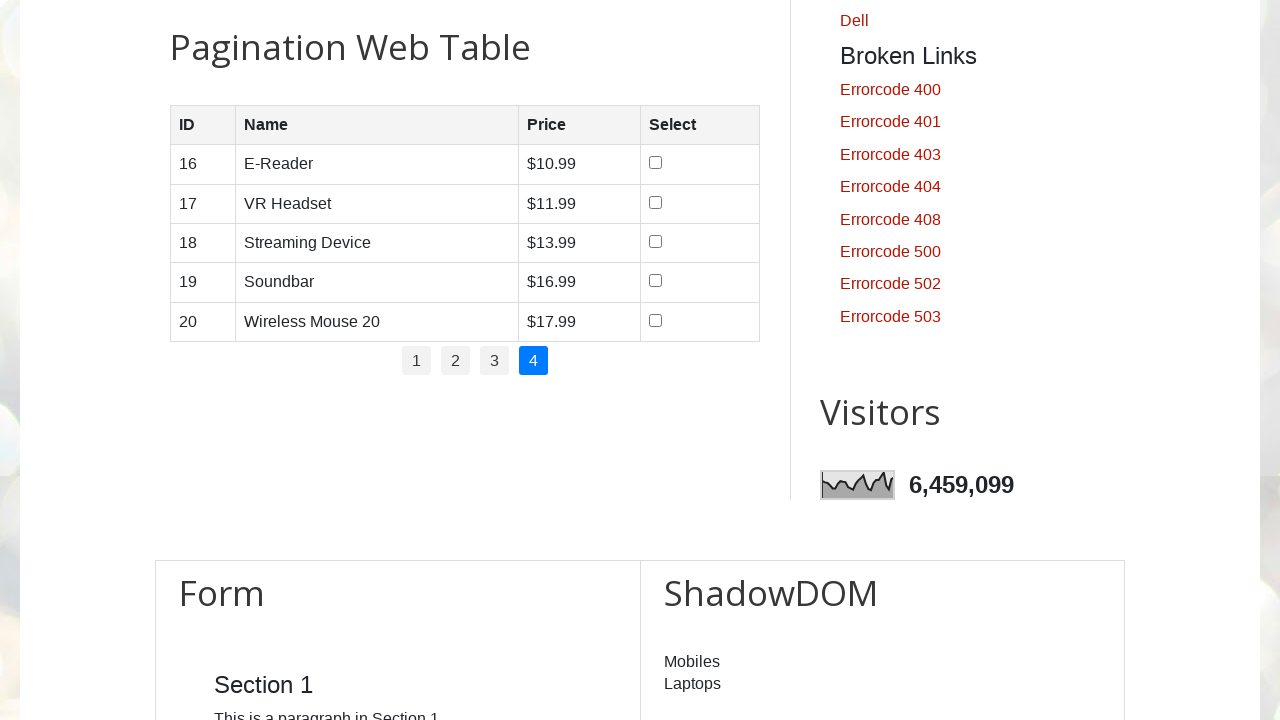

Table rows verified as present on page 4
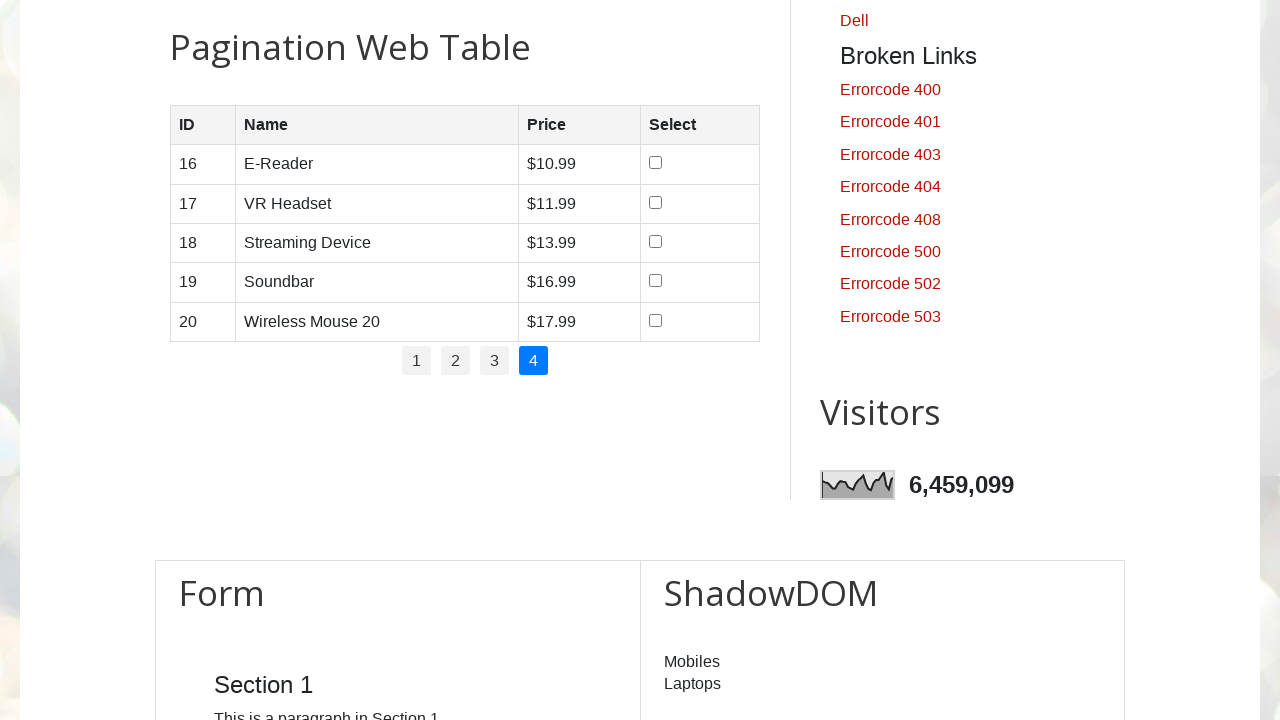

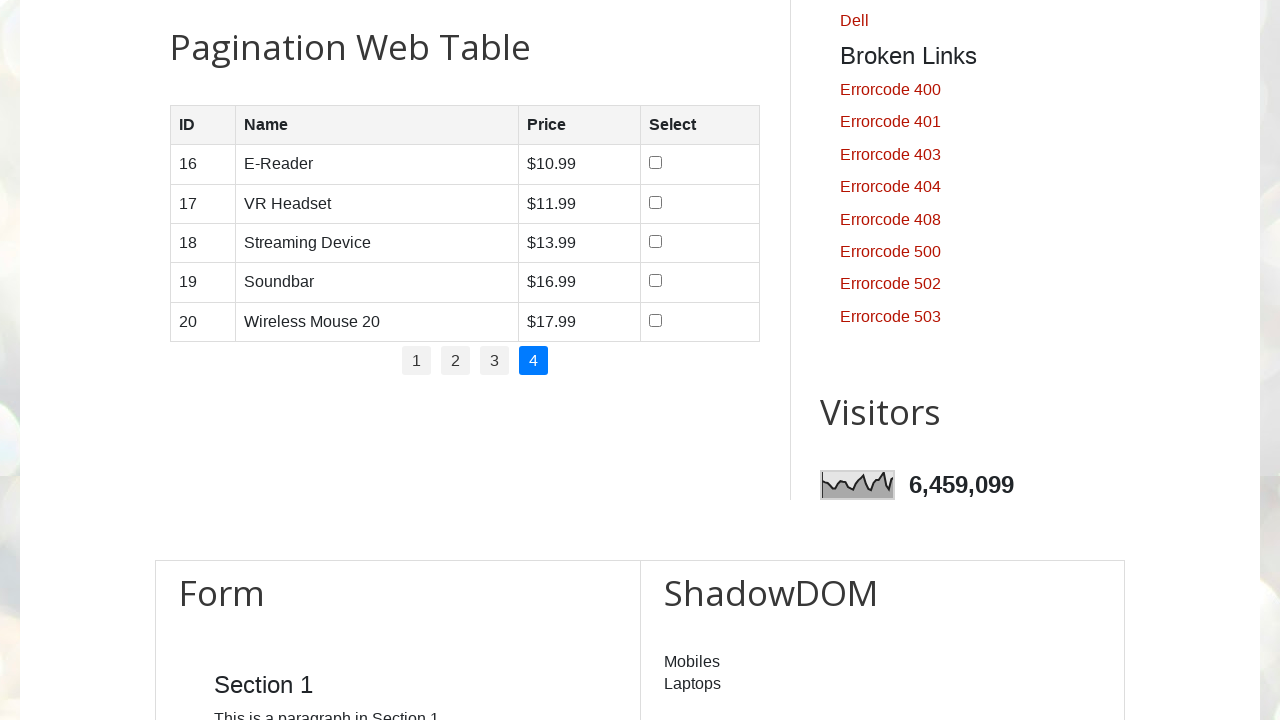